Tests removing a product from cart and verifies cart badge disappears

Starting URL: https://www.saucedemo.com

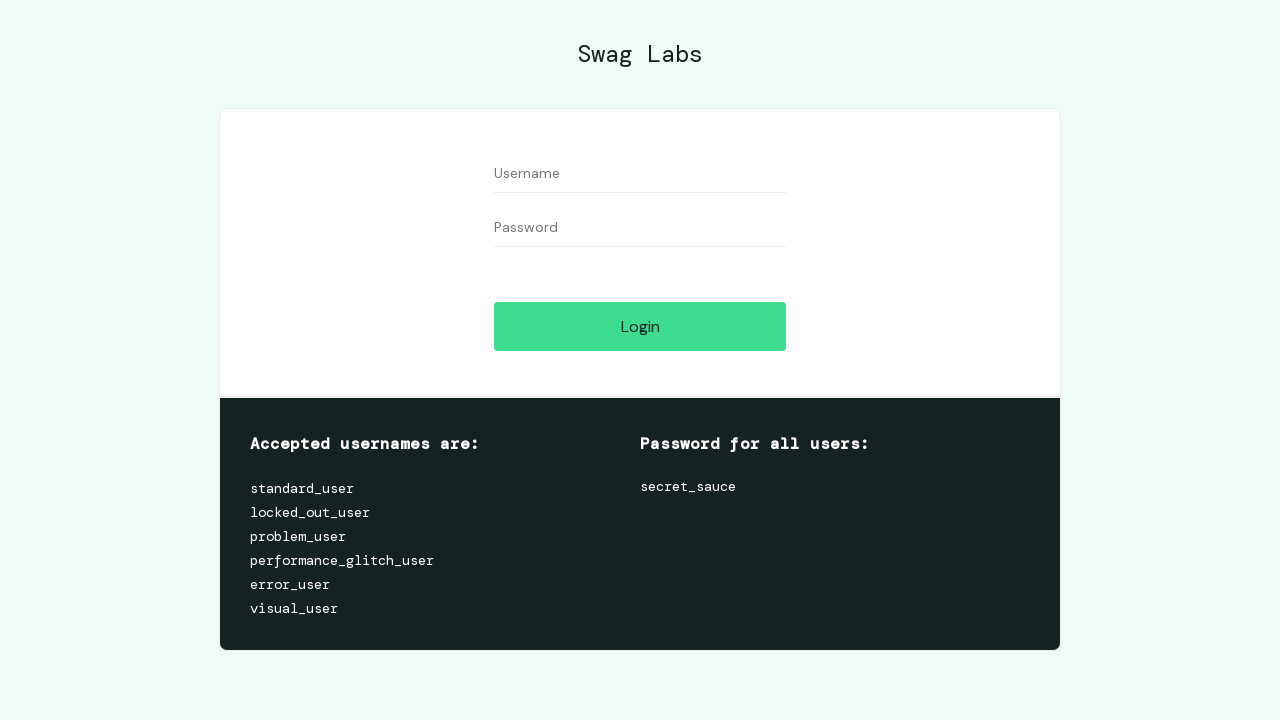

Filled username field with 'standard_user' on #user-name
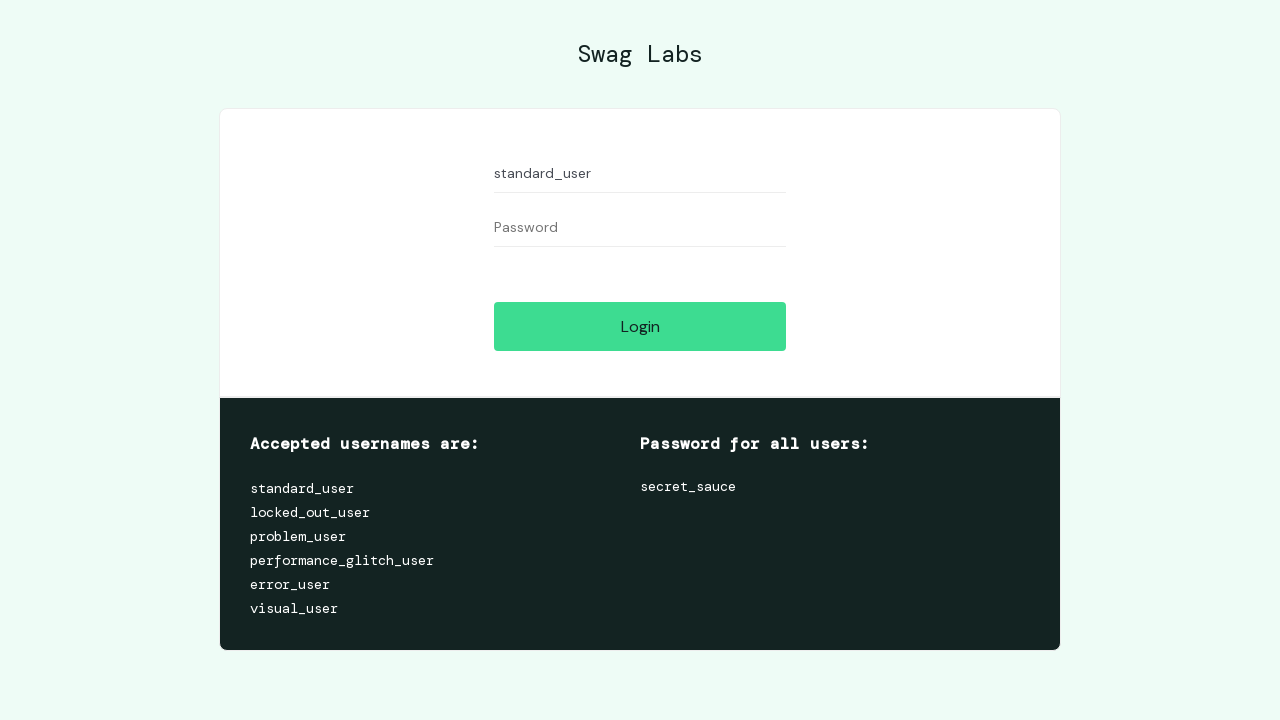

Filled password field with 'secret_sauce' on #password
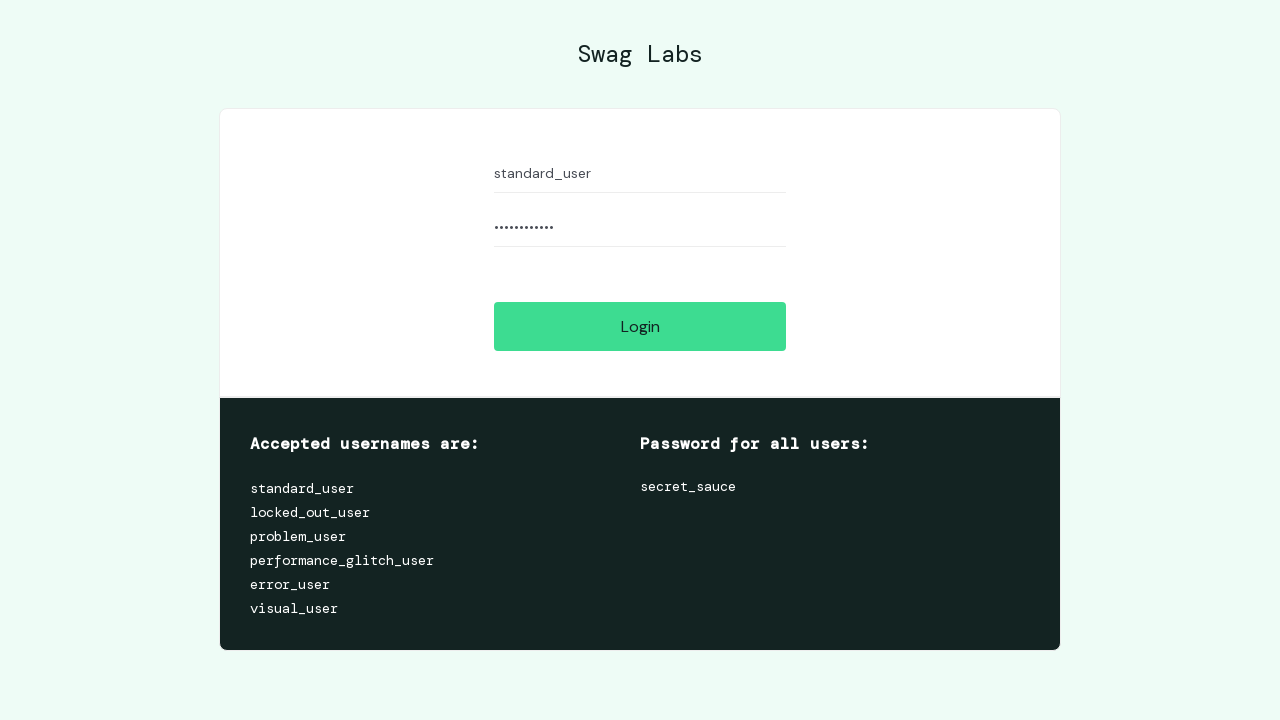

Clicked login button at (640, 326) on [name='login-button']
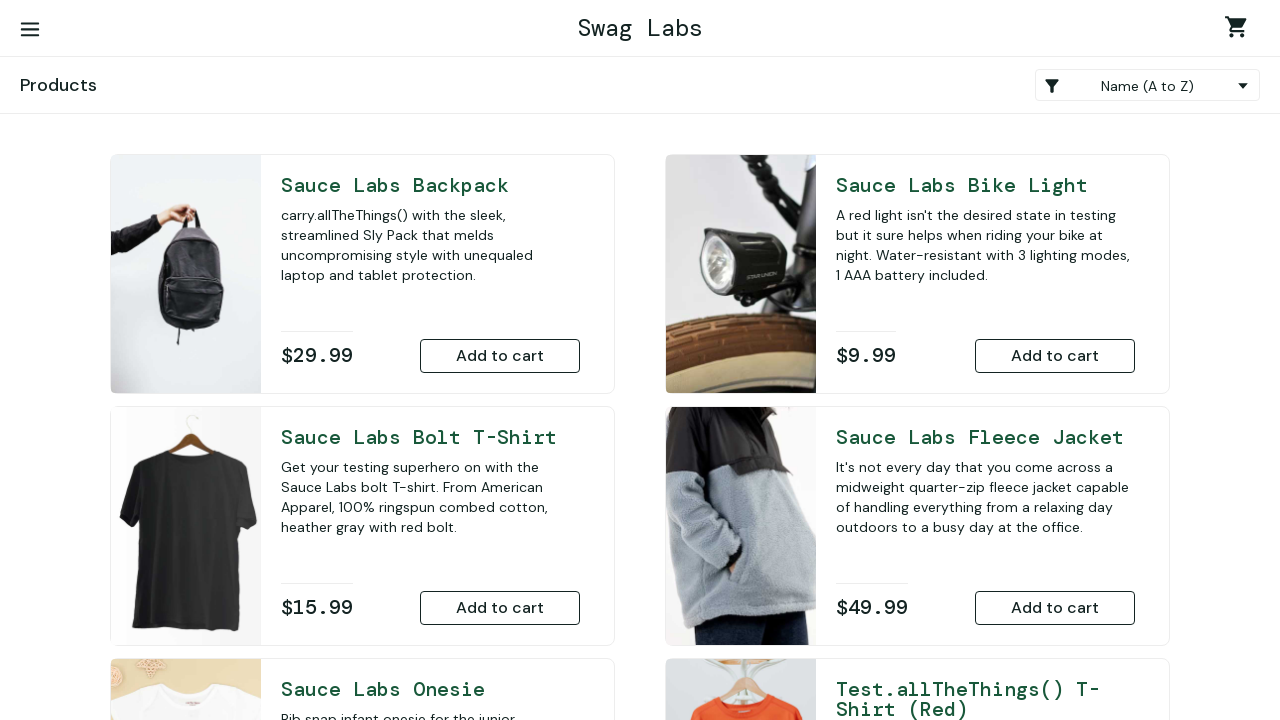

Inventory container loaded
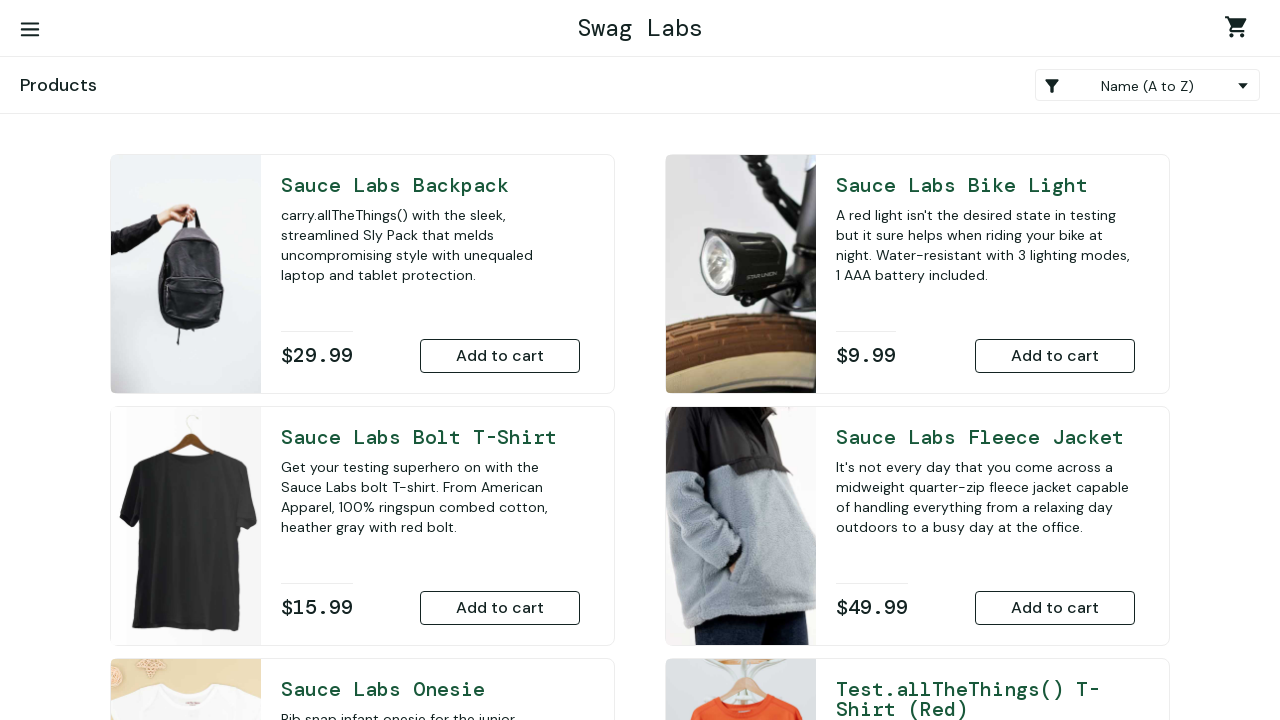

Added Sauce Labs Backpack to cart at (500, 356) on [name='add-to-cart-sauce-labs-backpack']
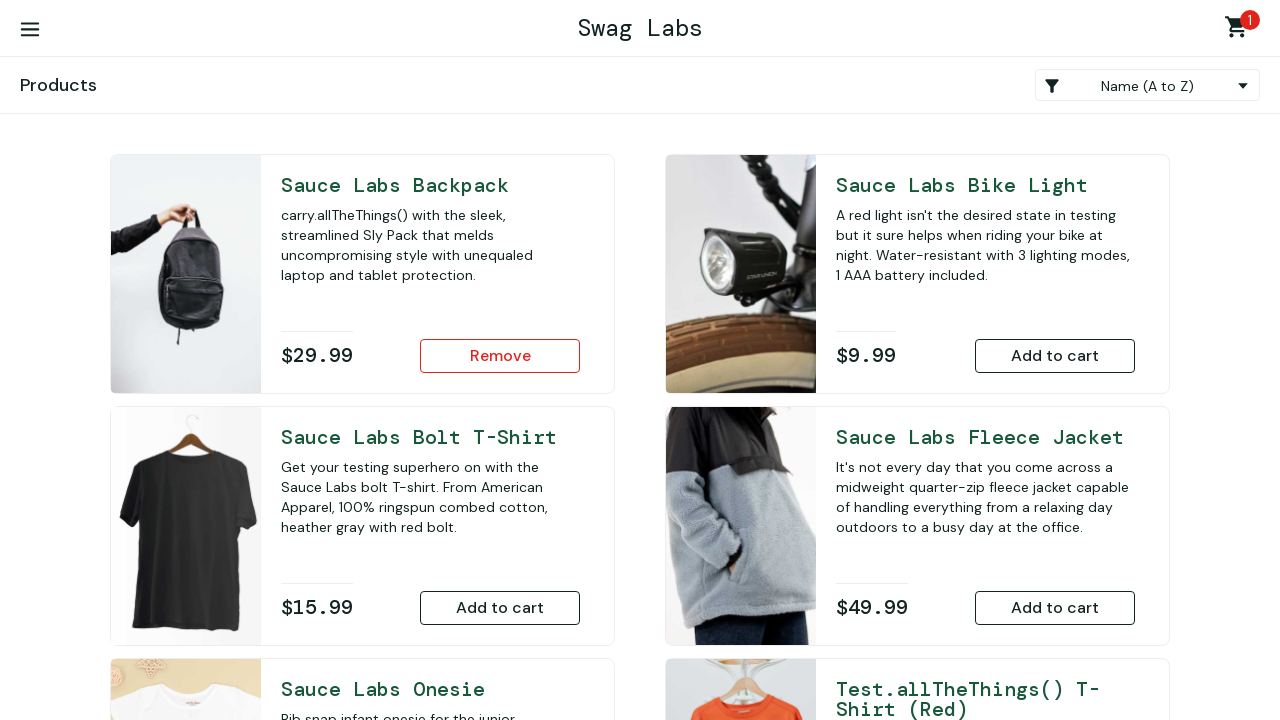

Removed Sauce Labs Backpack from cart at (500, 356) on [name='remove-sauce-labs-backpack']
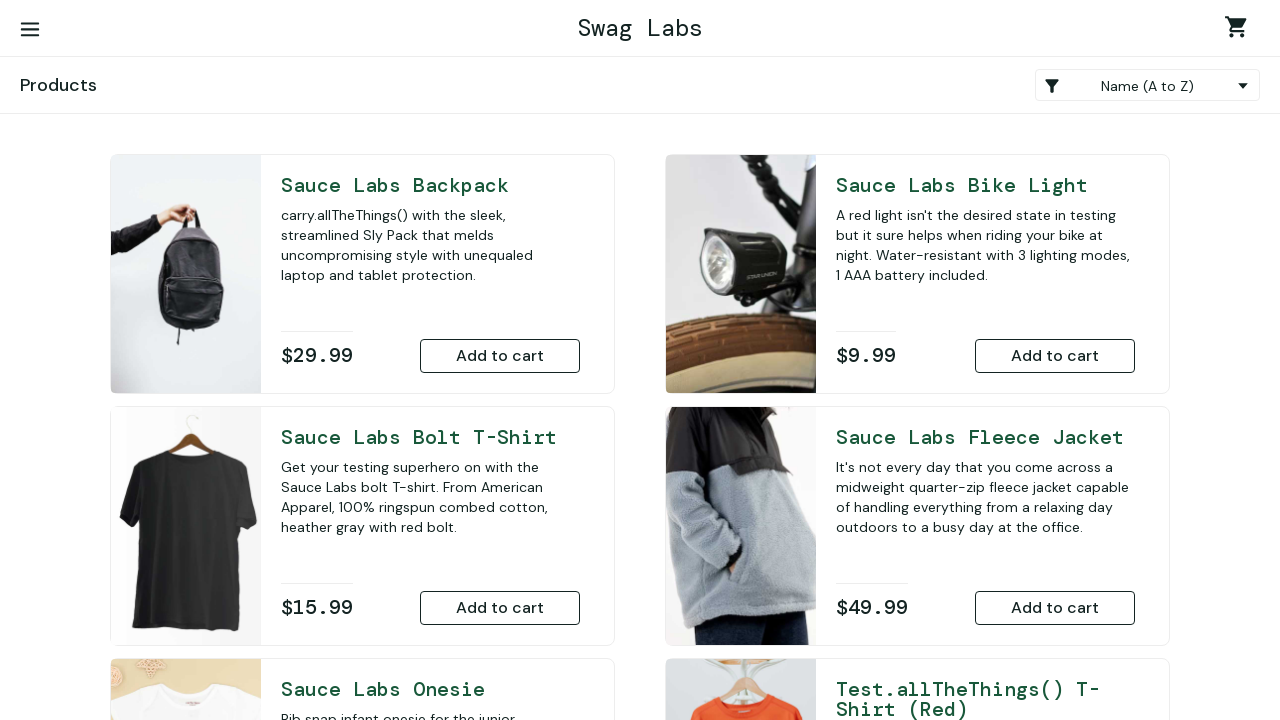

Add to cart button reappeared, confirming product removal
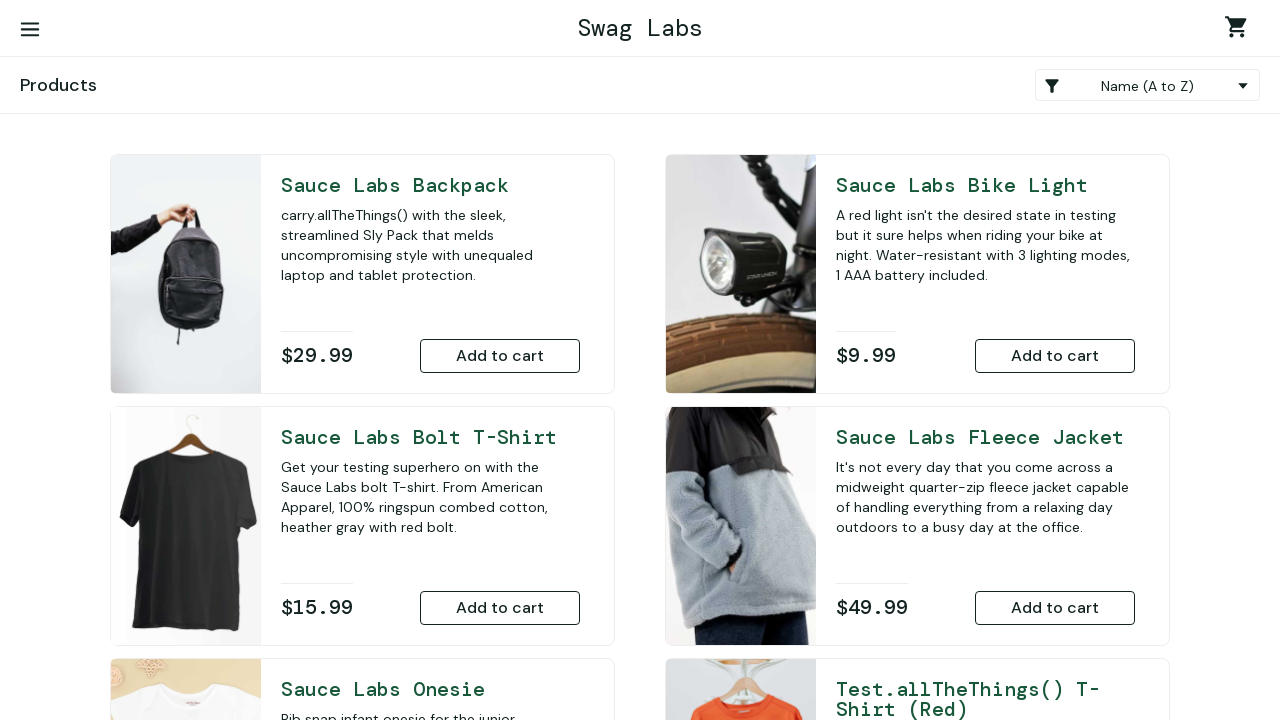

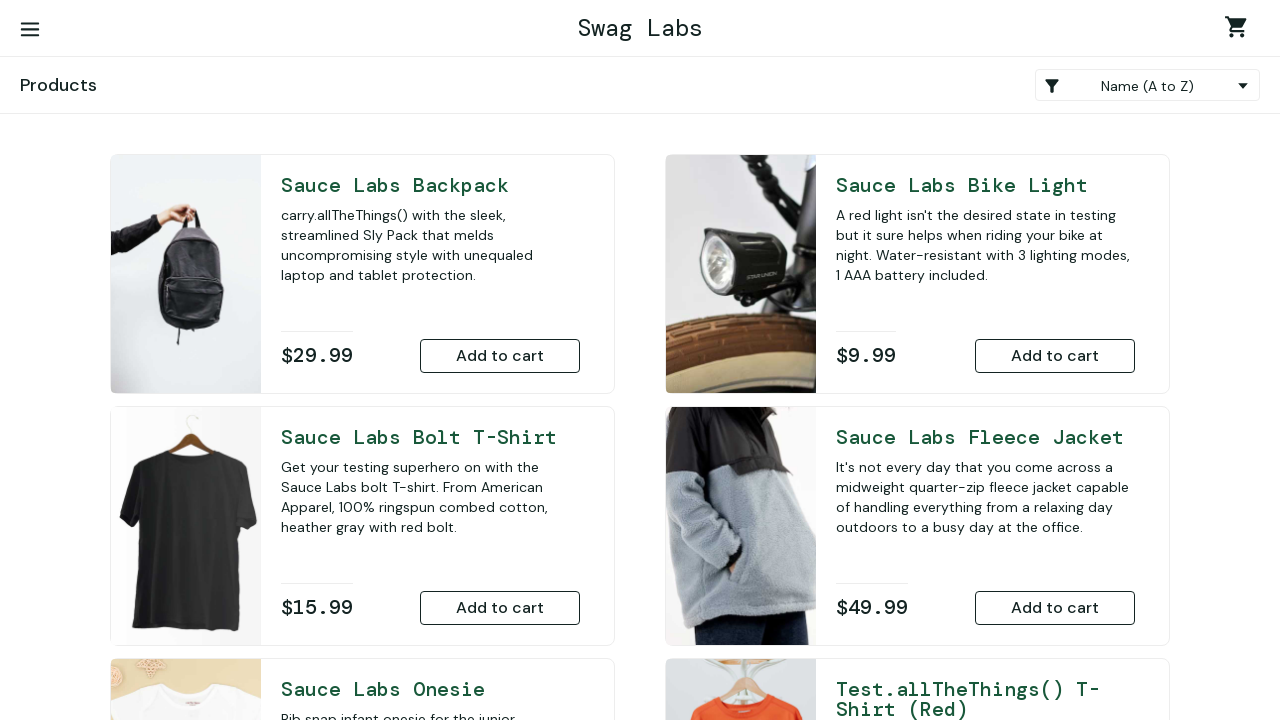